Navigates to a signup demo page and scrolls to the submit button element

Starting URL: https://qavbox.github.io/demo/signup/

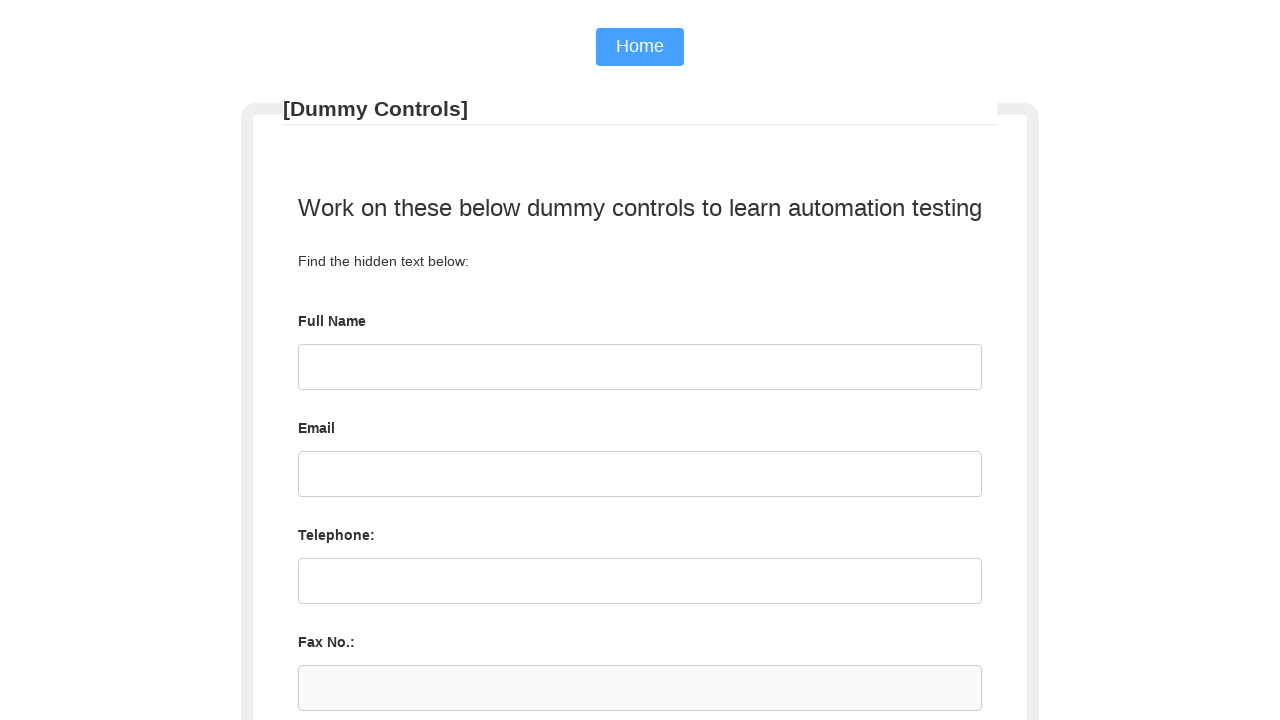

Navigated to signup demo page
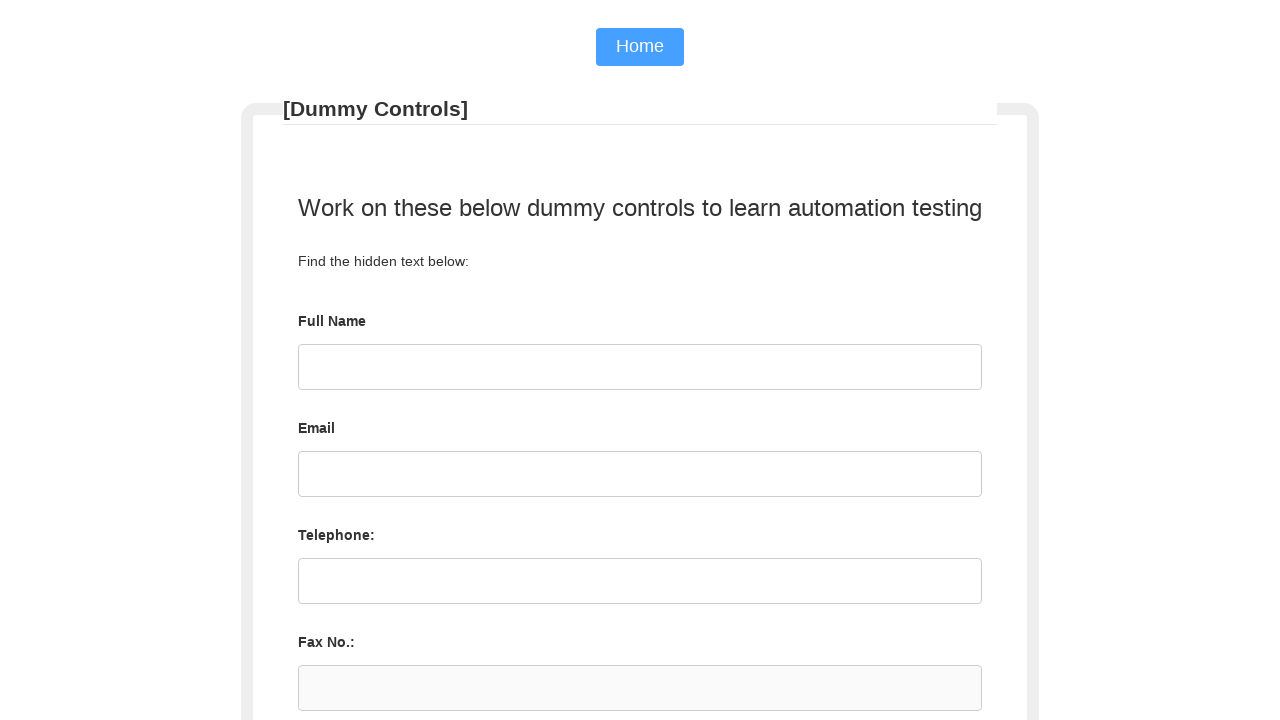

Located submit button element
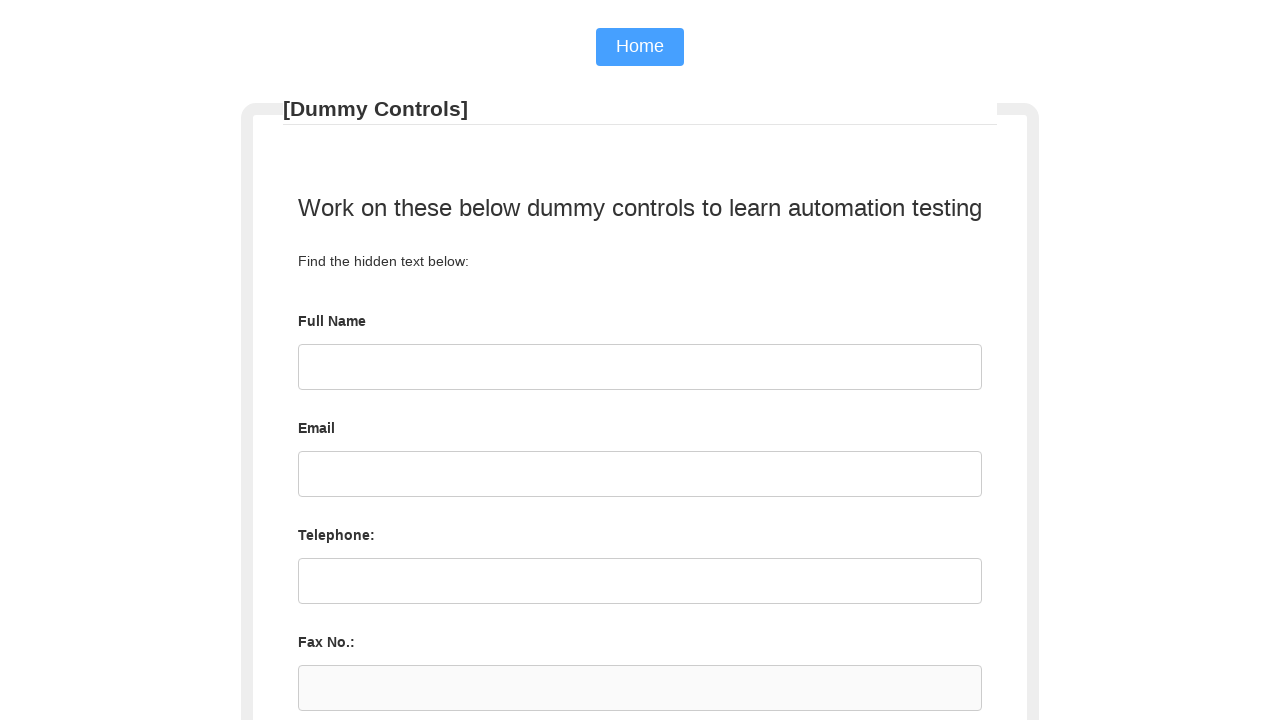

Scrolled to submit button element
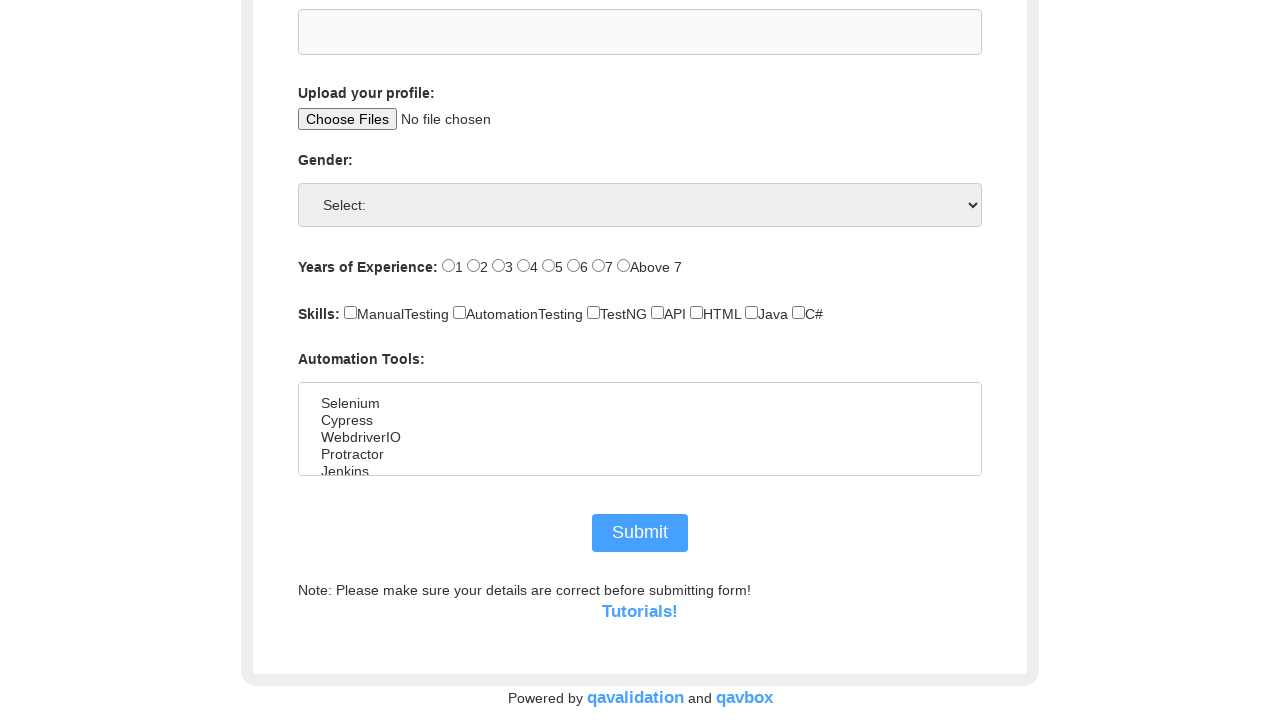

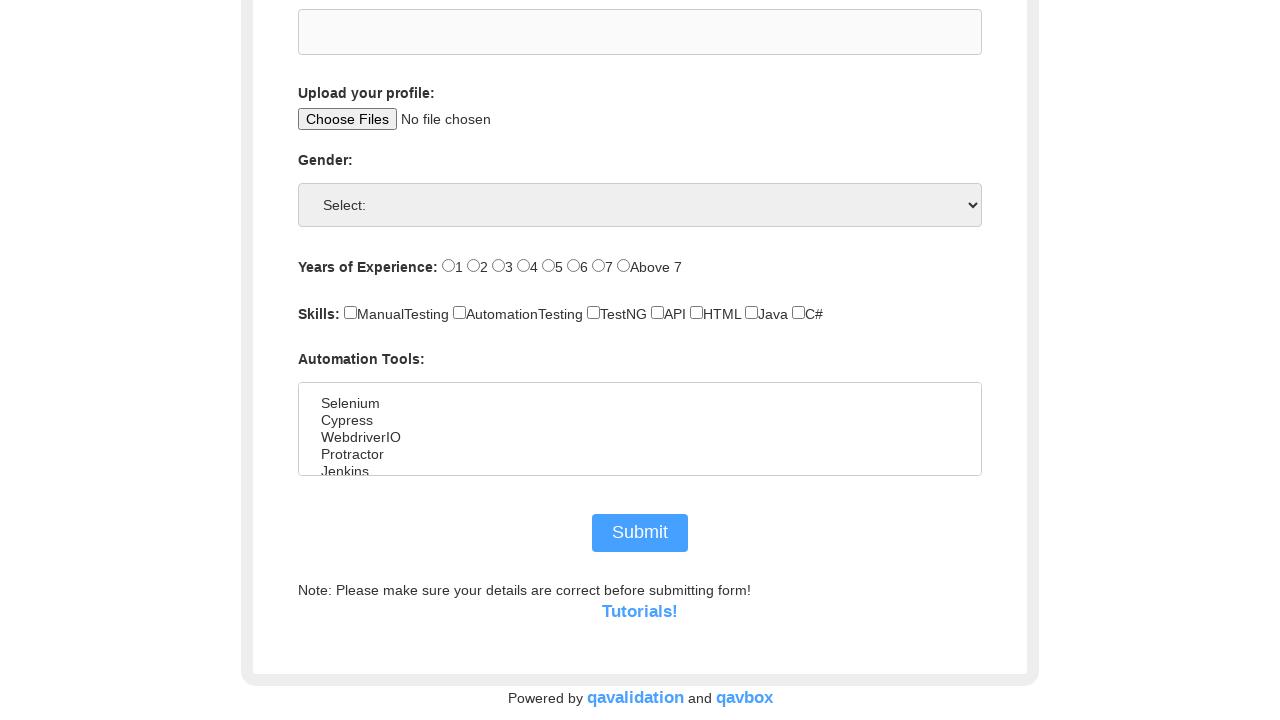